Tests navigation on a coffee shop website by clicking on the "Преимущества" (Advantages) link to verify the link works correctly.

Starting URL: https://mypollycoffee.tilda.ws

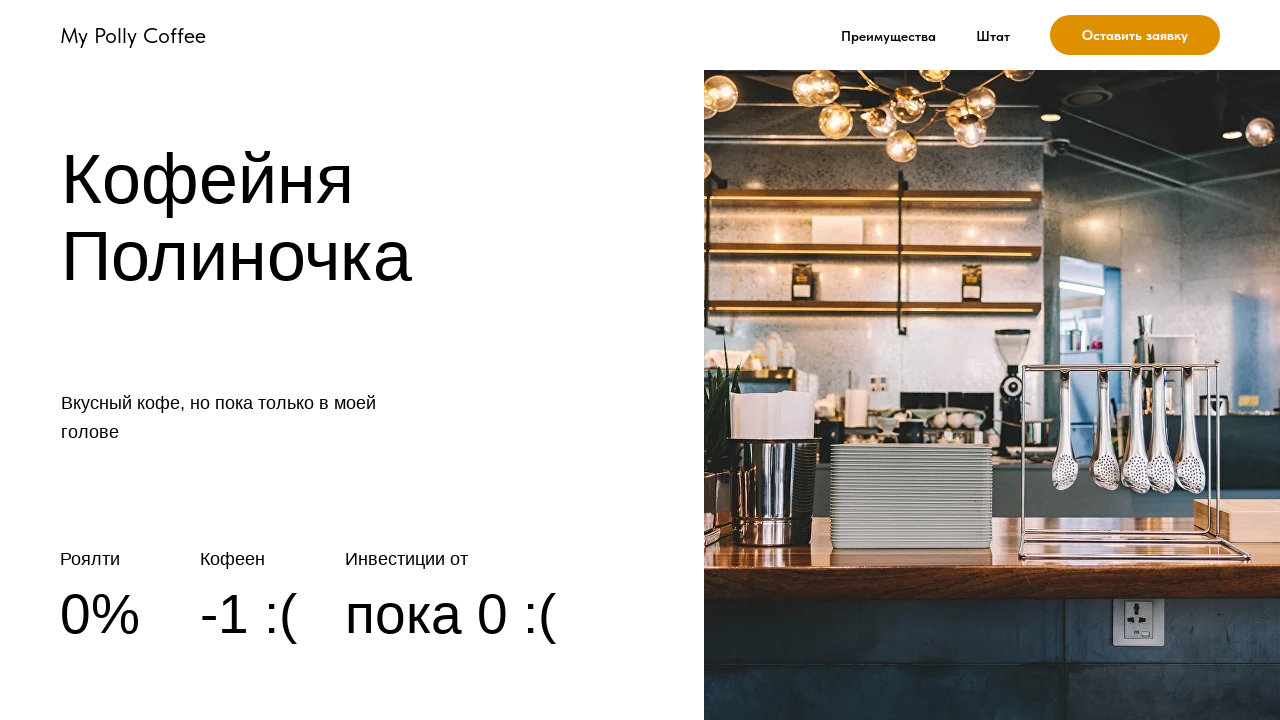

Navigated to coffee shop website at https://mypollycoffee.tilda.ws
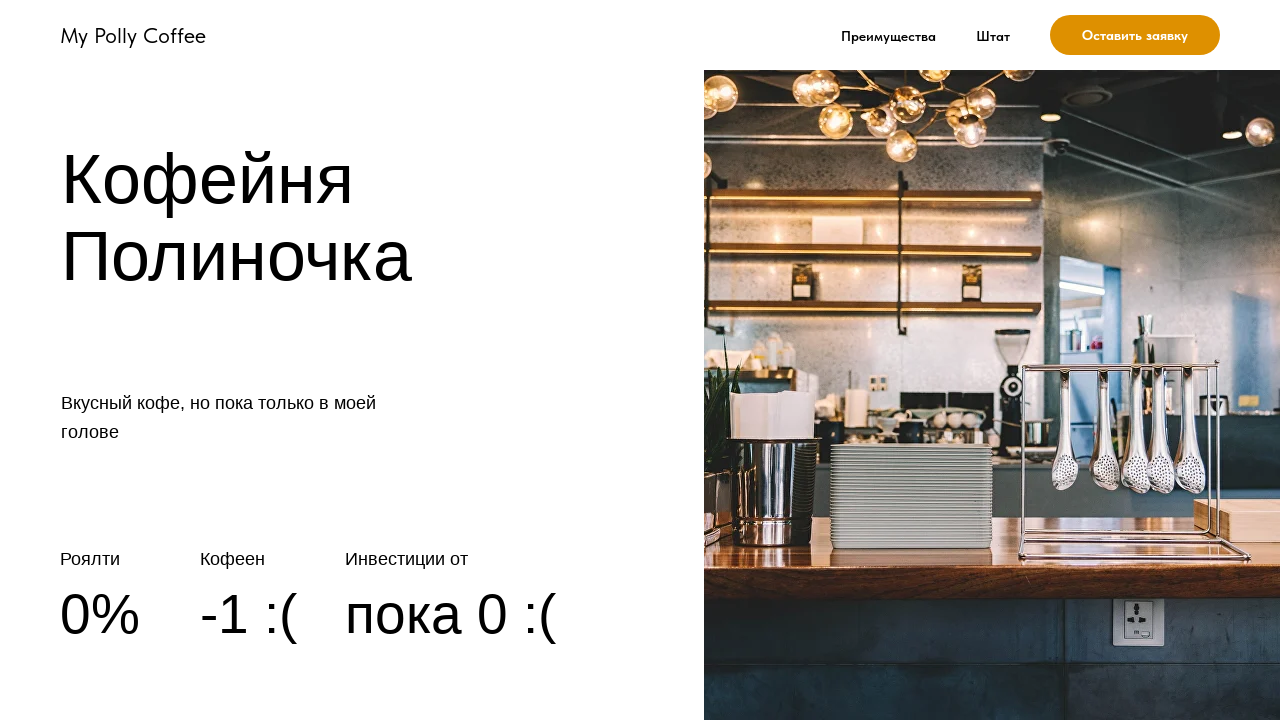

Clicked on the 'Преимущества' (Advantages) link at (888, 36) on text=Преимущества
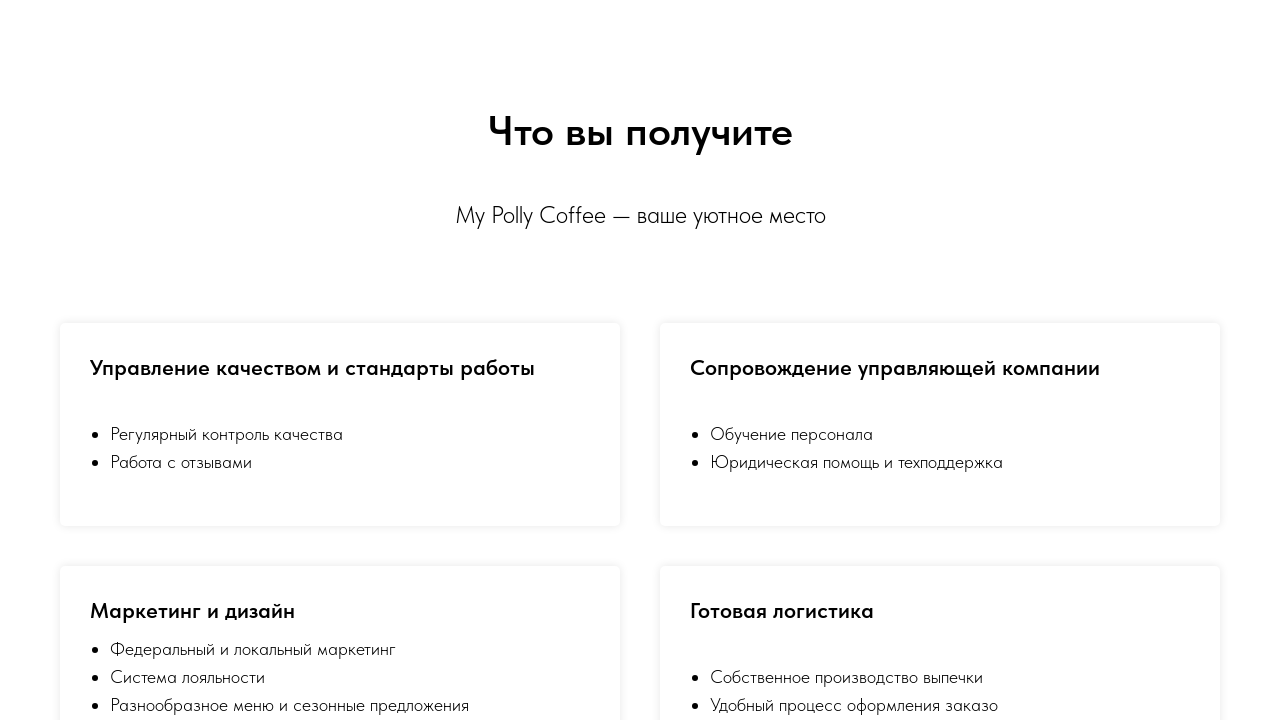

Page loaded after clicking Advantages link
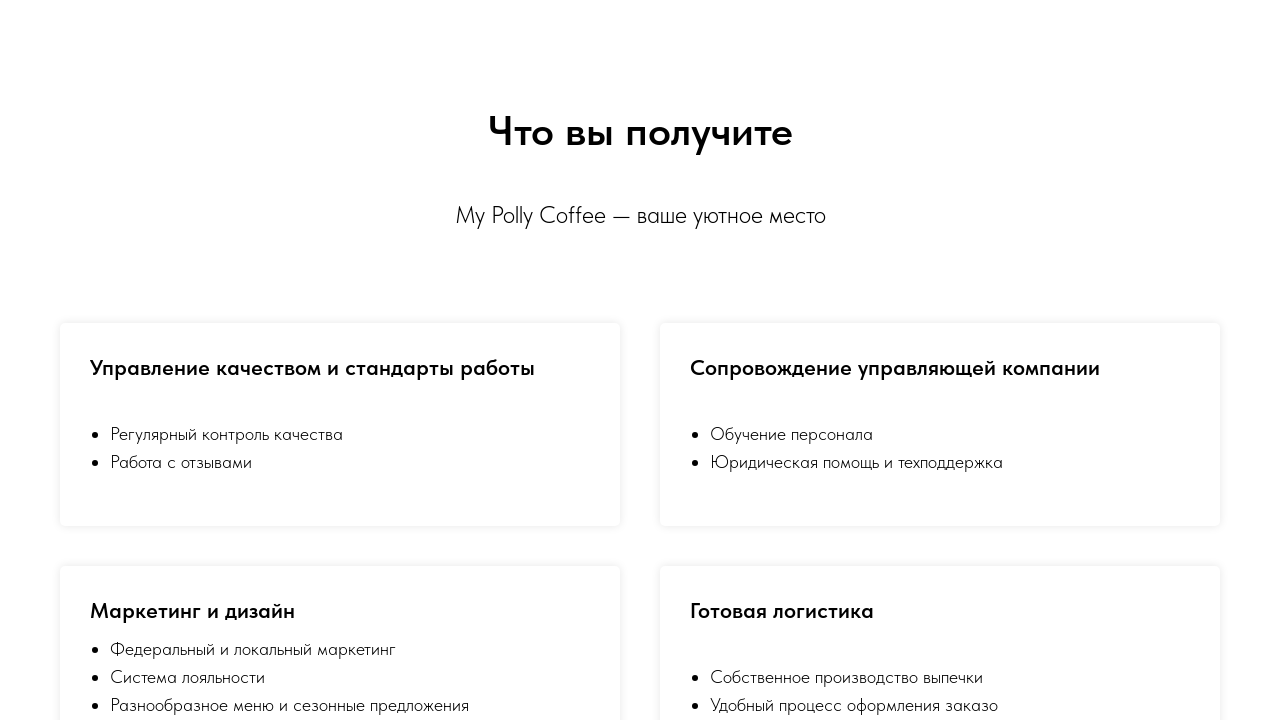

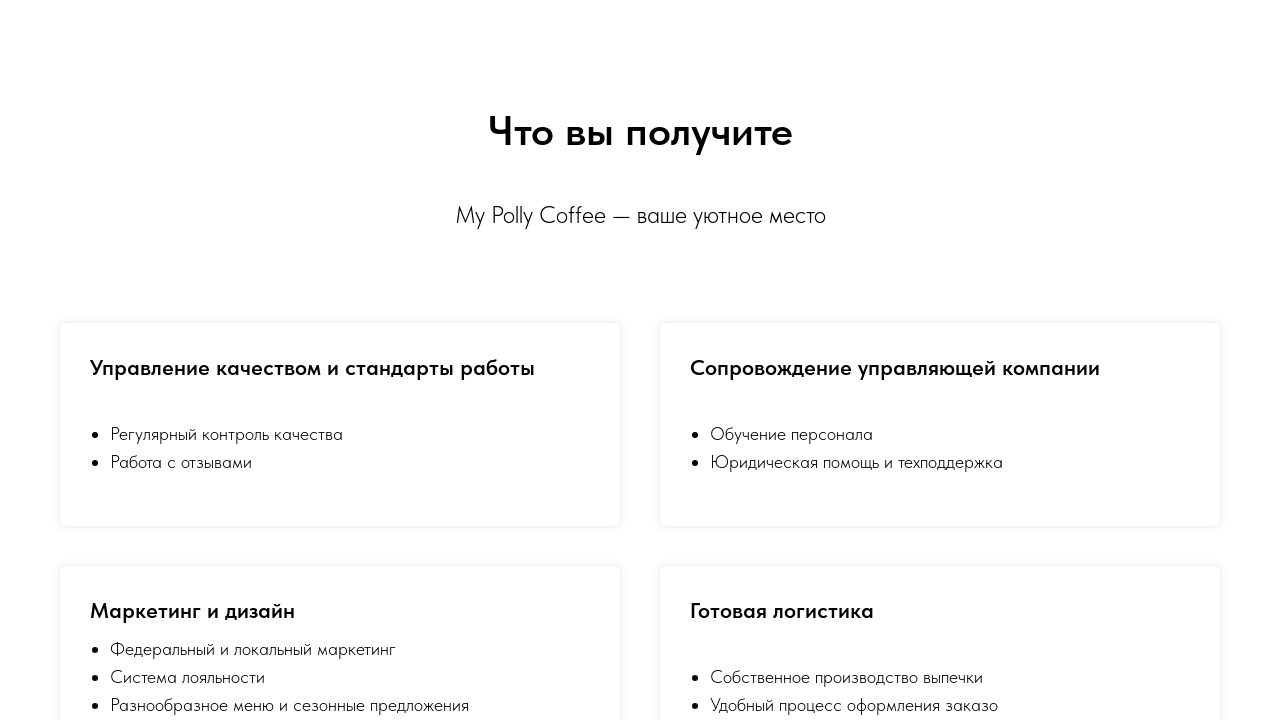